Tests auto-suggestion dropdown functionality by typing partial country name and selecting from suggestions using keyboard navigation

Starting URL: https://rahulshettyacademy.com/AutomationPractice/

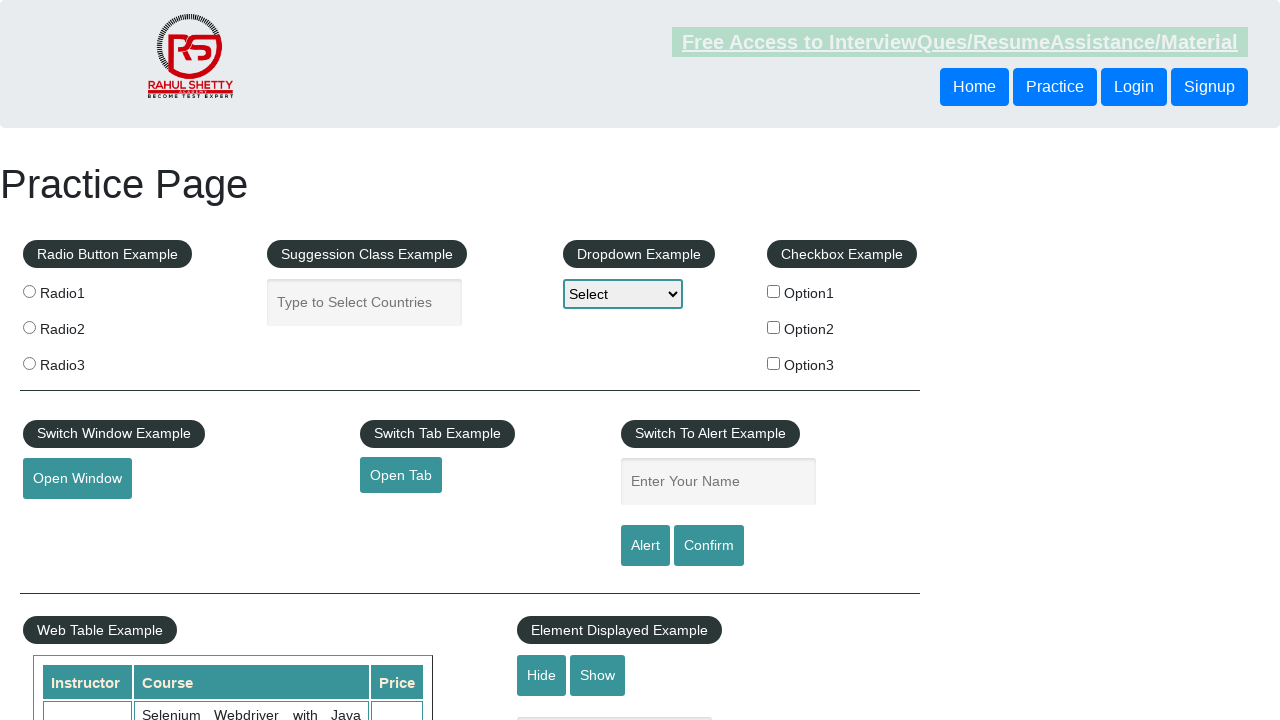

Filled autocomplete field with 'tur' to trigger suggestions on #autocomplete
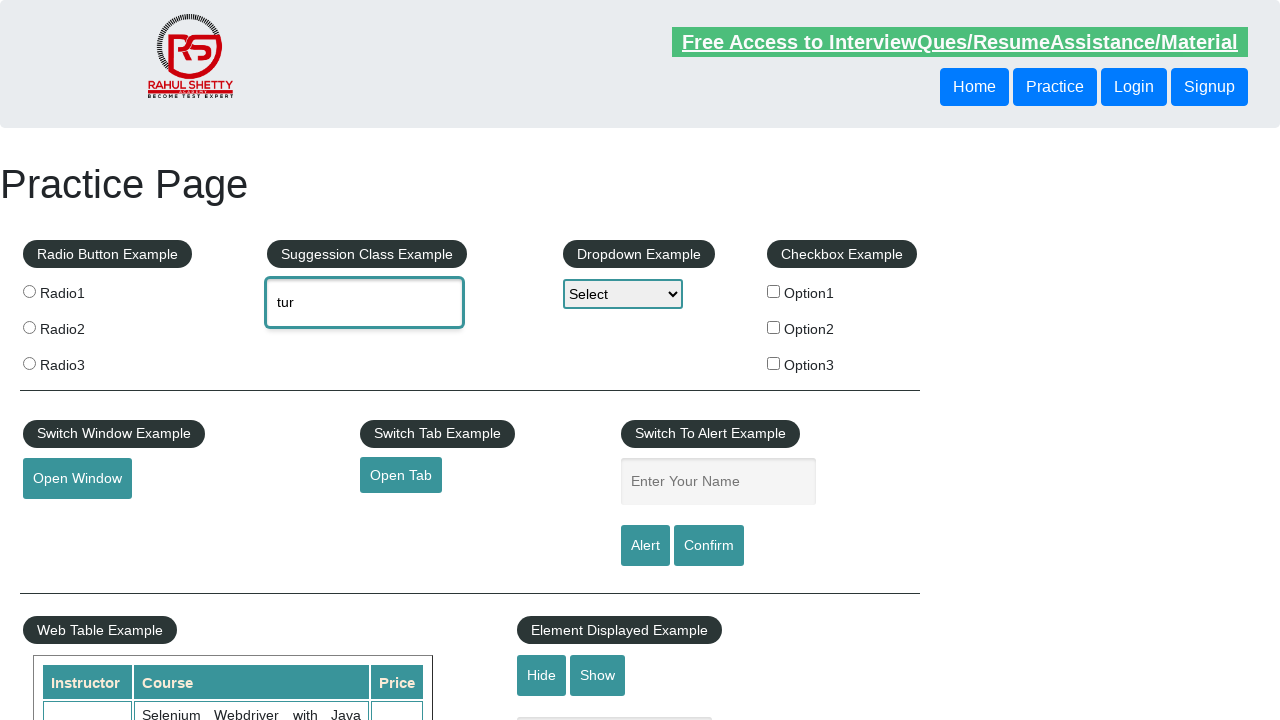

Waited 2000ms for auto-suggestion dropdown to appear
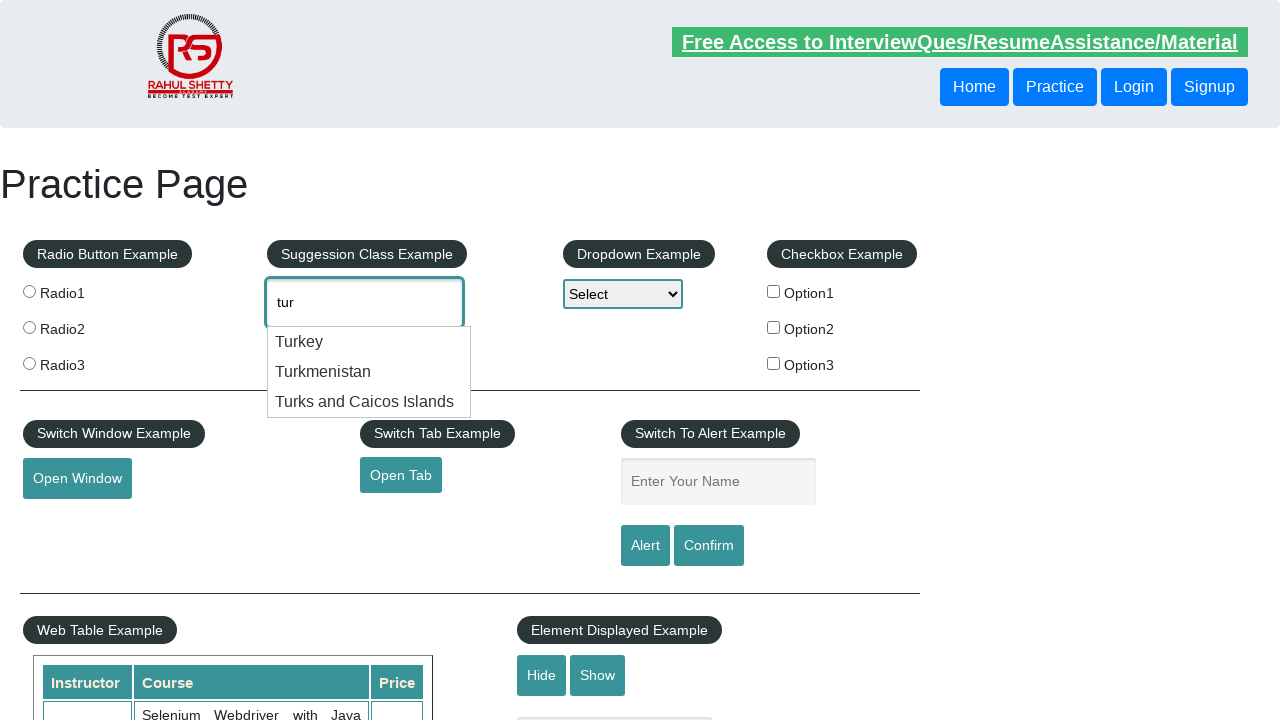

Pressed ArrowDown key to navigate suggestion dropdown
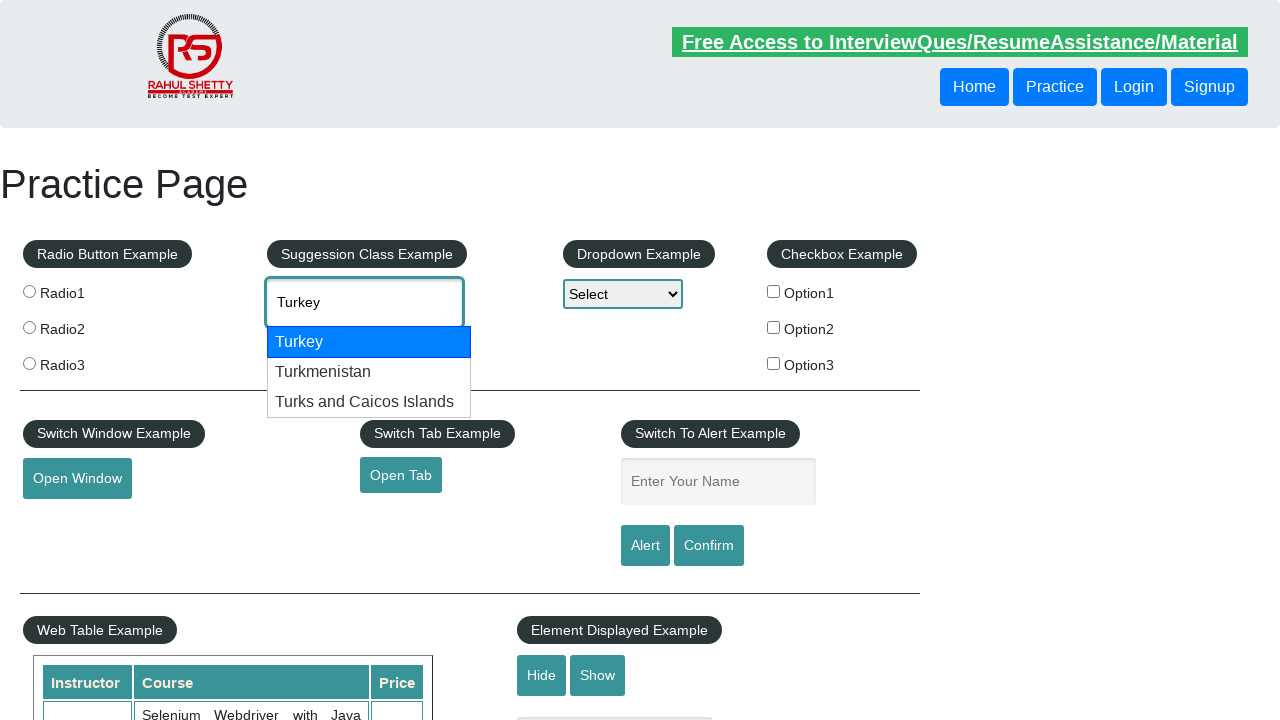

Verified that 'Turkey' was selected from the dropdown suggestions
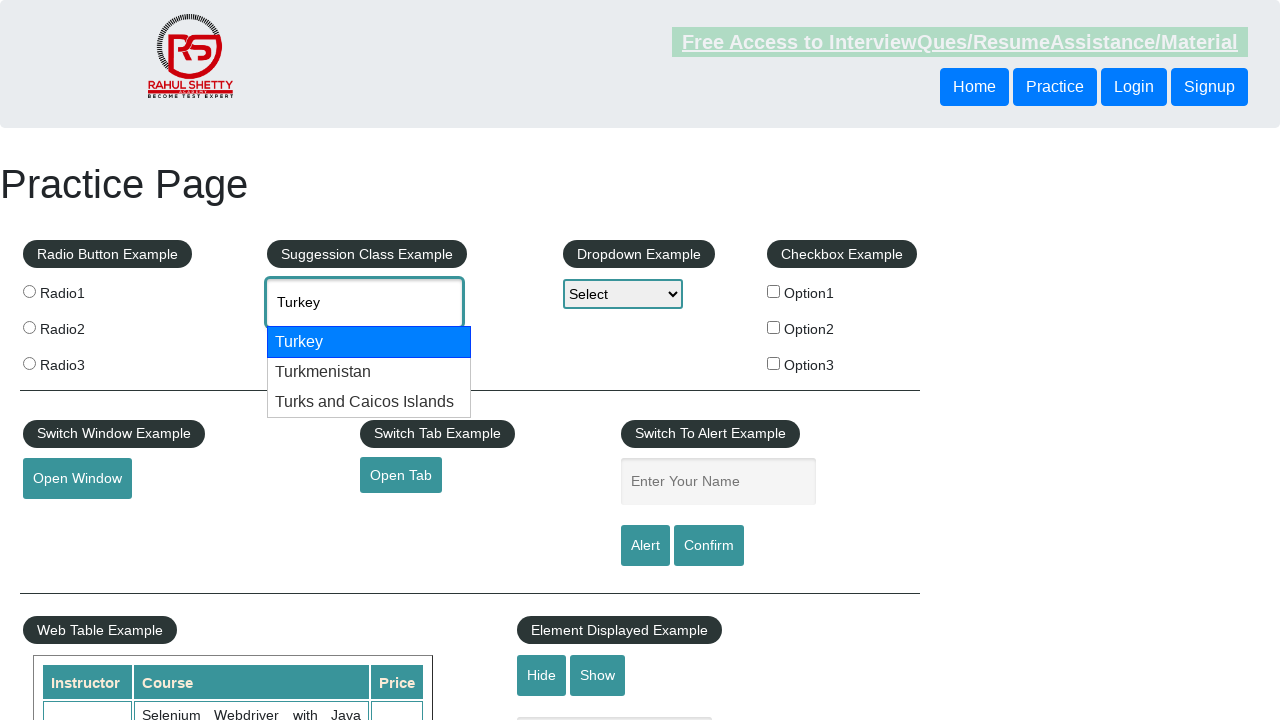

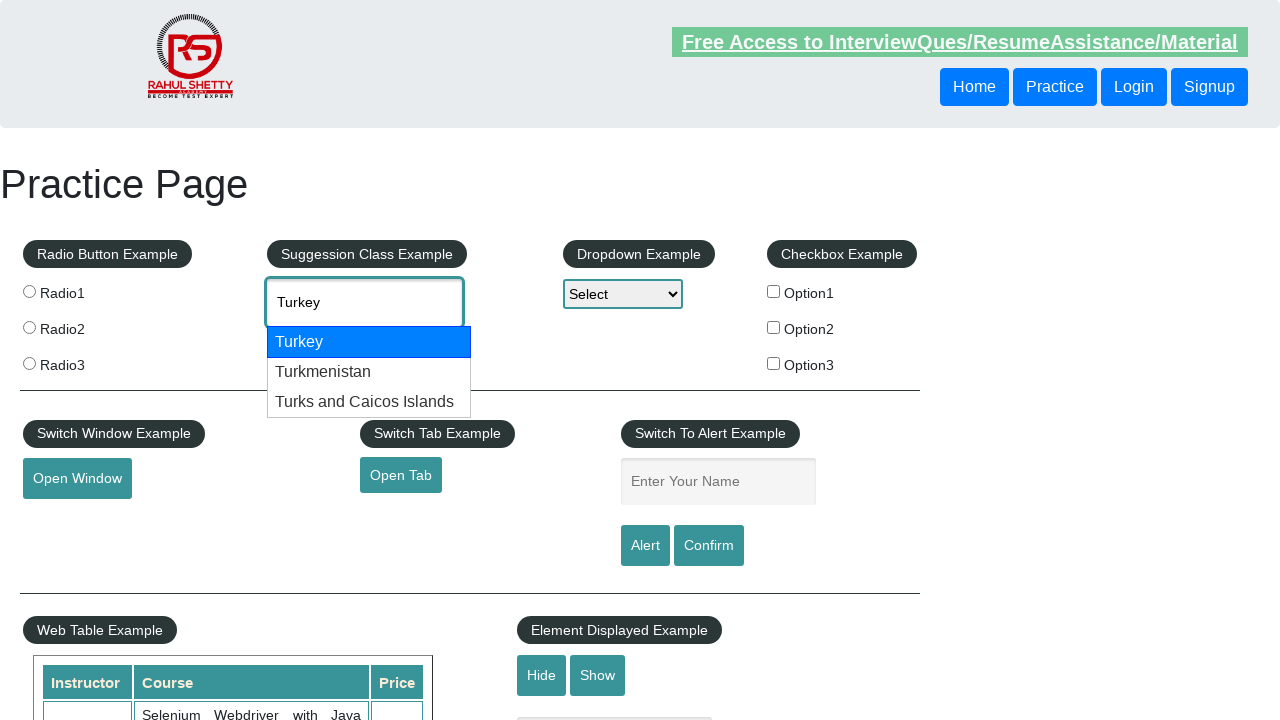